Tests that clicking a project in the ecosystem section navigates to the project detail page

Starting URL: https://nearcatalog.xyz

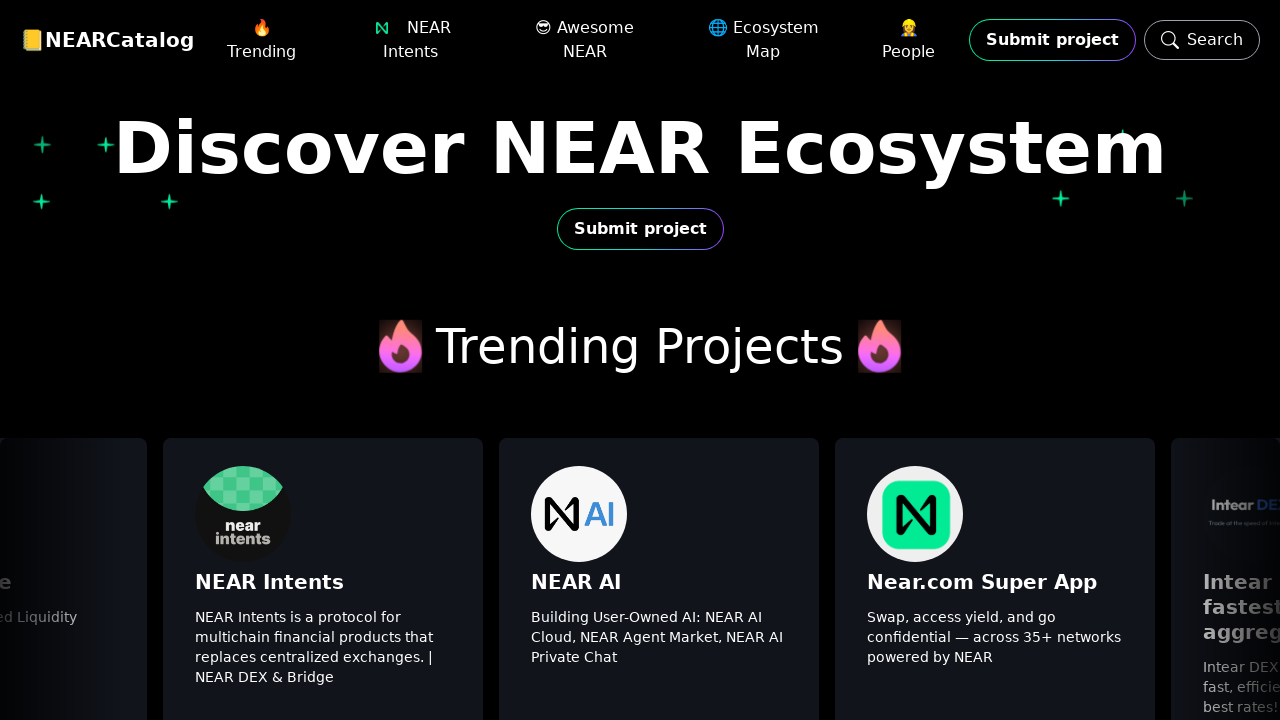

Ecosystem projects section loaded and became visible
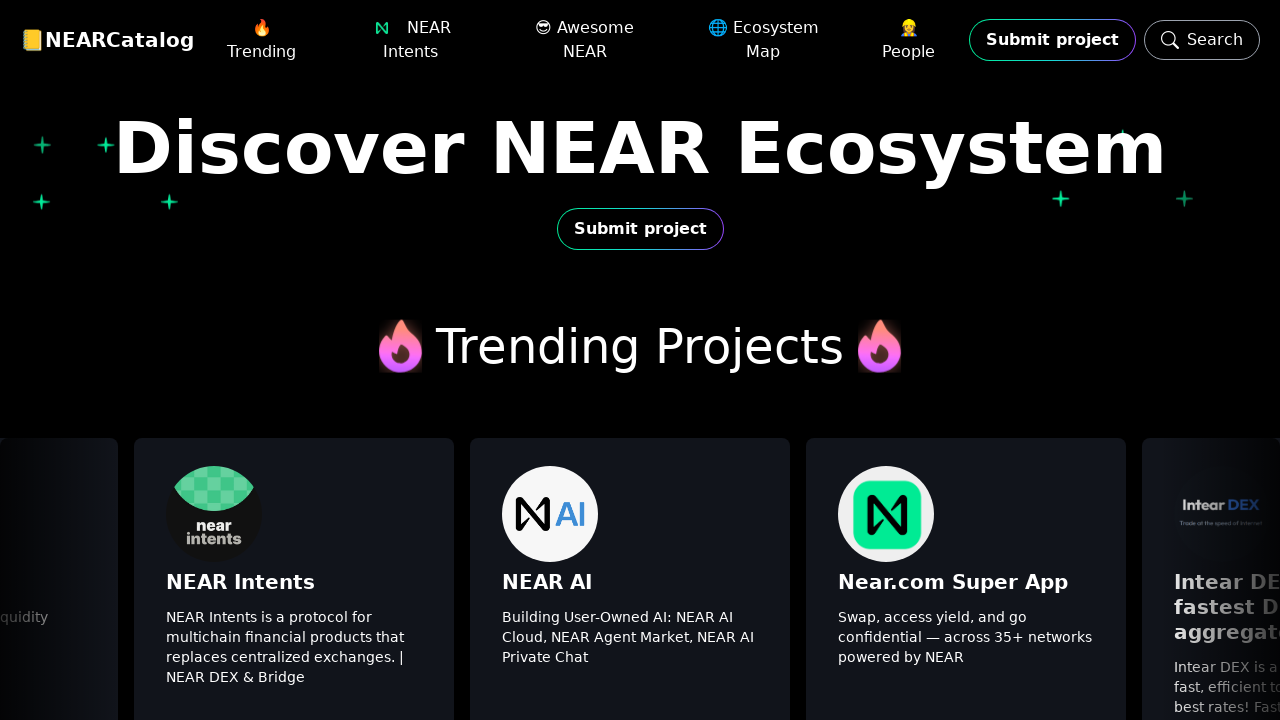

First project link in ecosystem section became visible
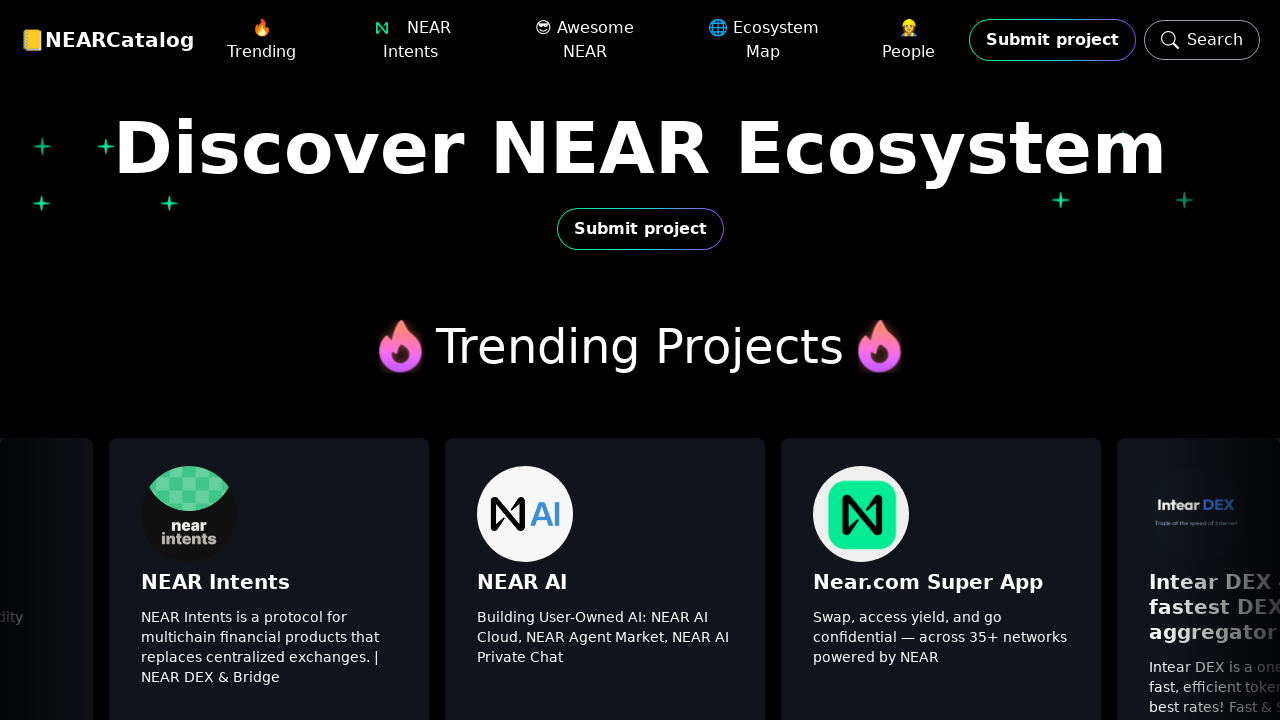

Clicked on first project link to navigate to project page at (160, 508) on .no-scrollbar >> nth=0 >> internal:role=link >> nth=0
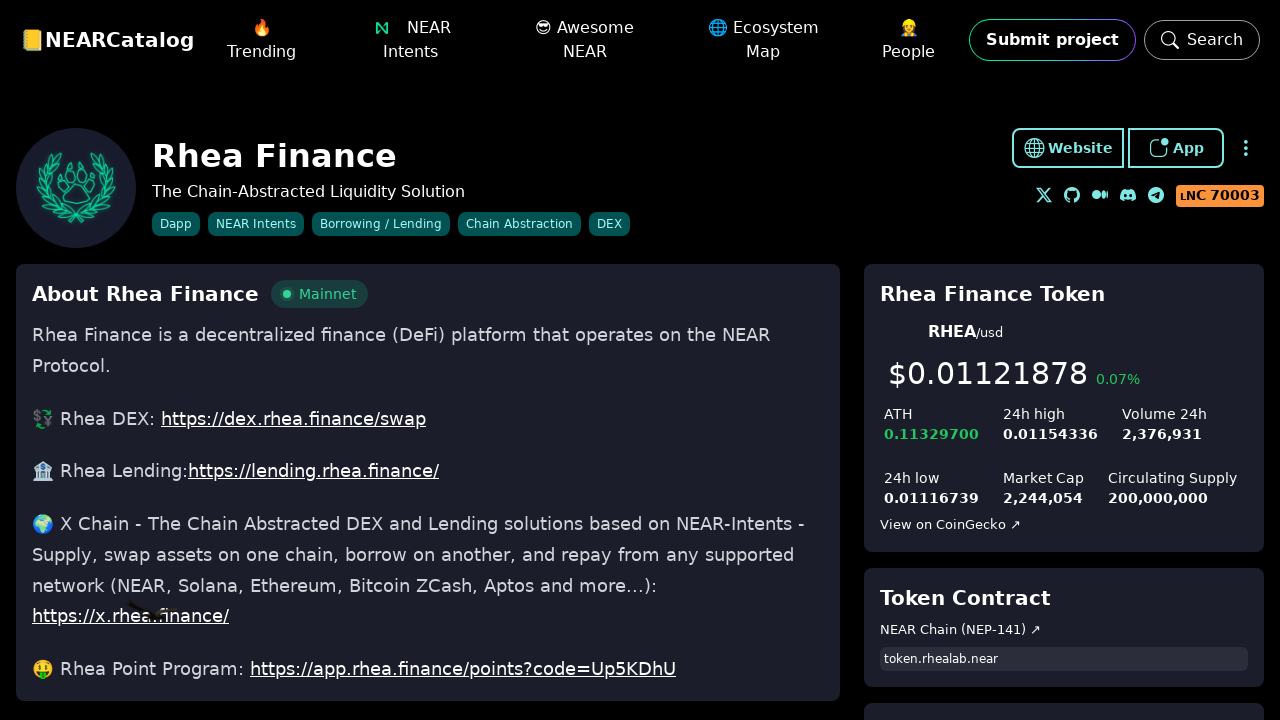

Project detail page loaded with heading visible
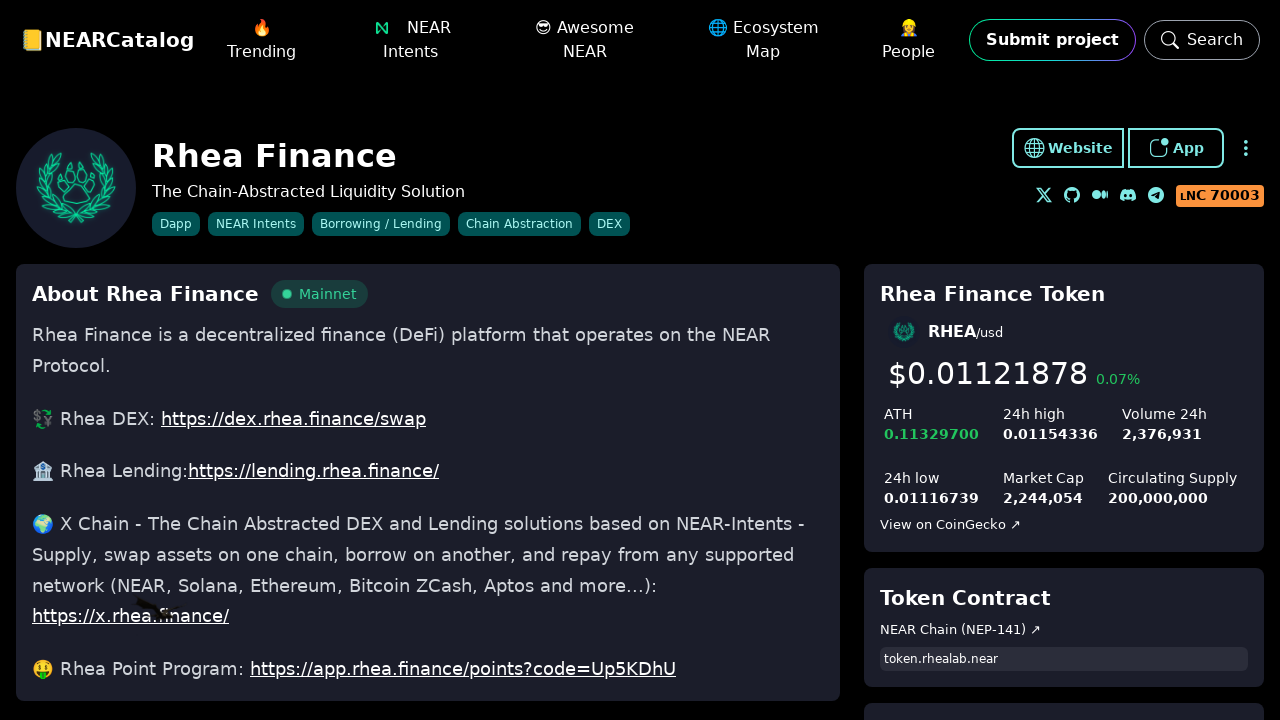

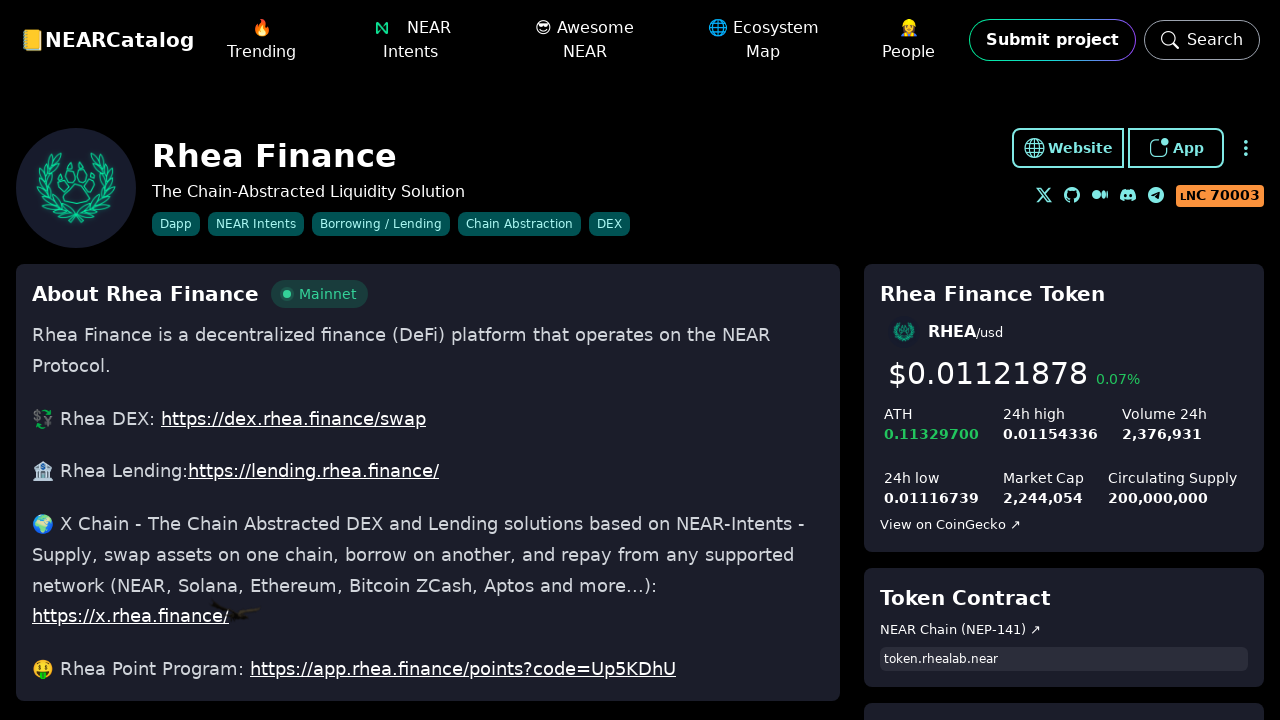